Tests gas mileage calculator by entering a value in the gas input field

Starting URL: http://www.calculator.net/gas-mileage-calculator.html

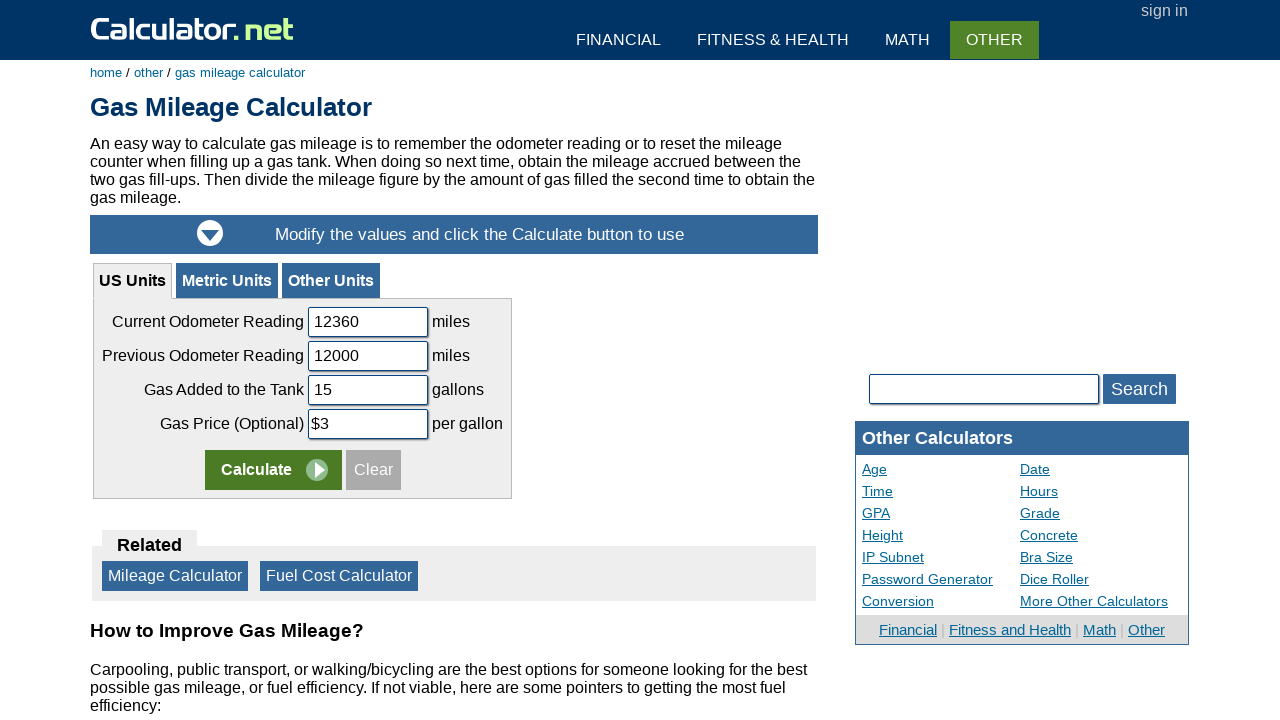

Filled gas input field with value 700 on input#usgasputin
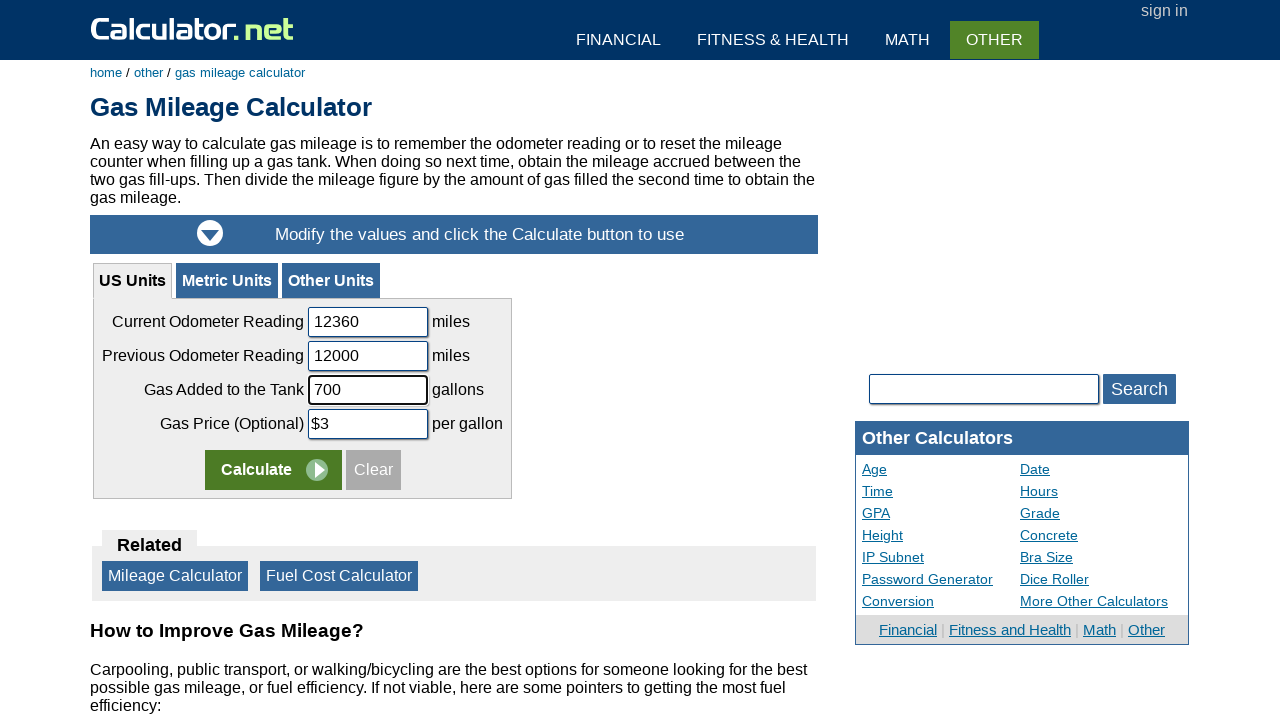

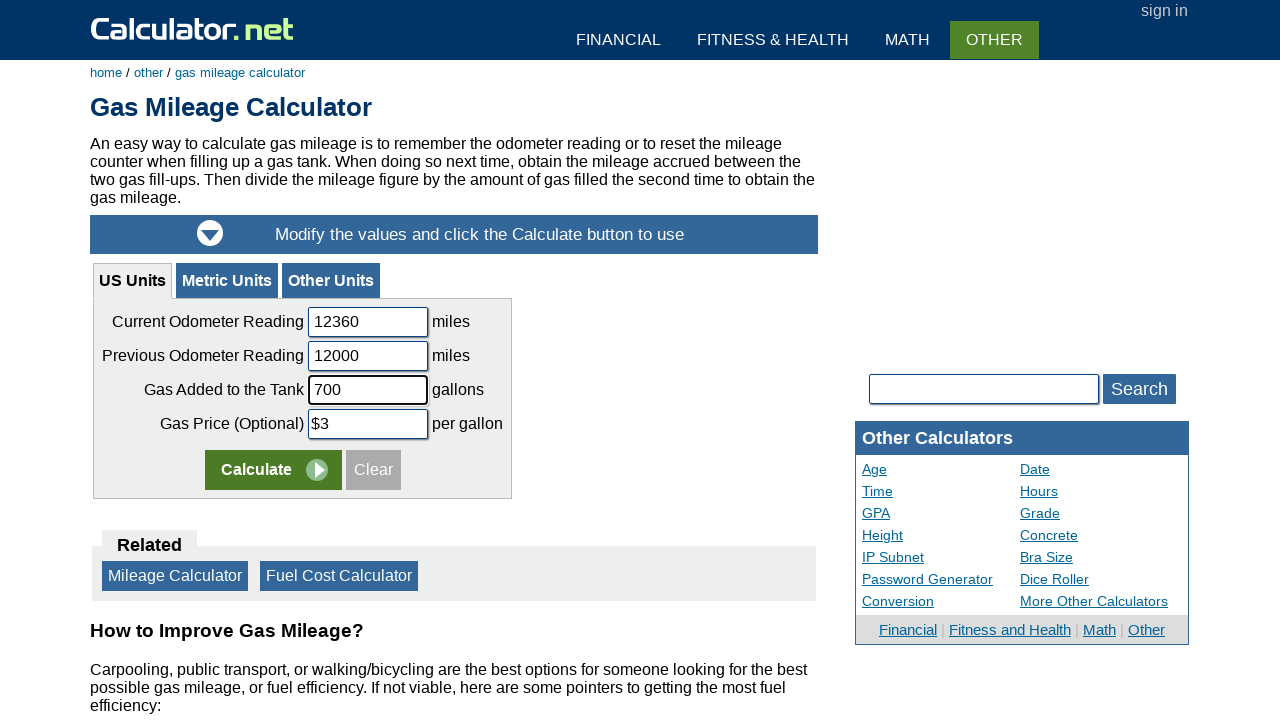